Tests checkbox functionality by navigating to a checkboxes page, finding all checkbox elements, and verifying their checked states using both attribute lookup and isSelected methods.

Starting URL: http://the-internet.herokuapp.com/checkboxes

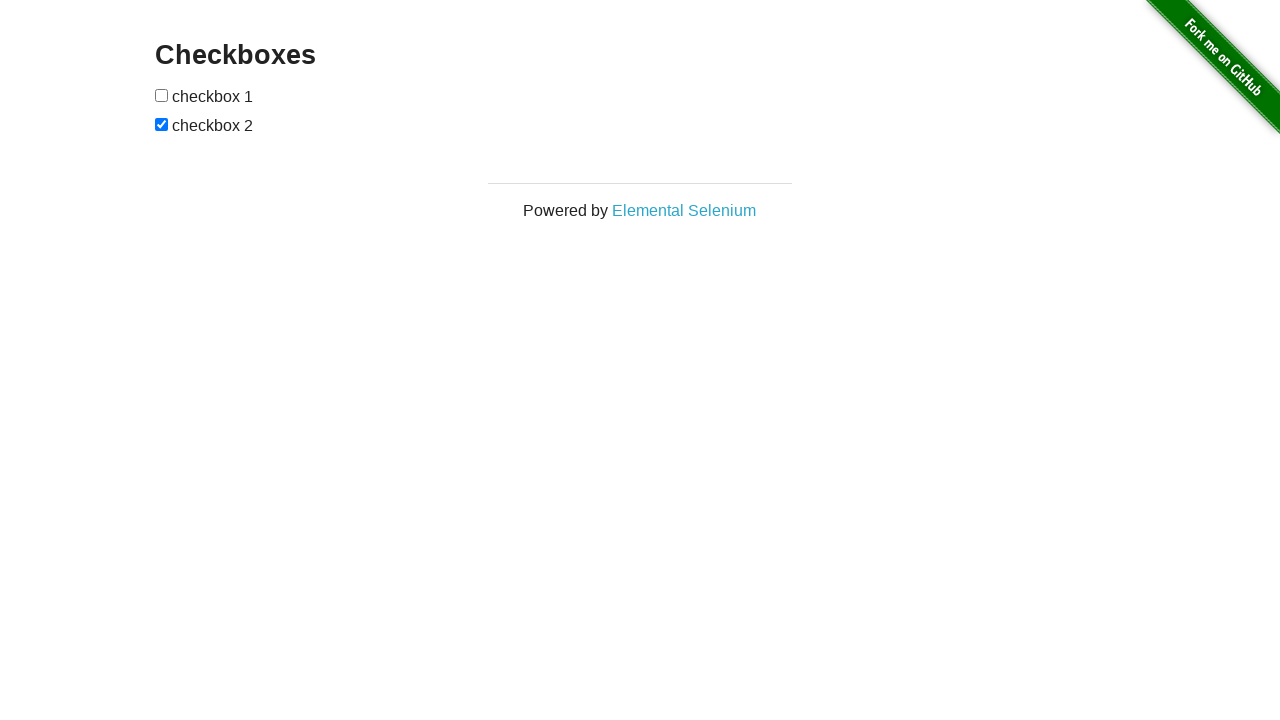

Waited for checkbox elements to be present on the page
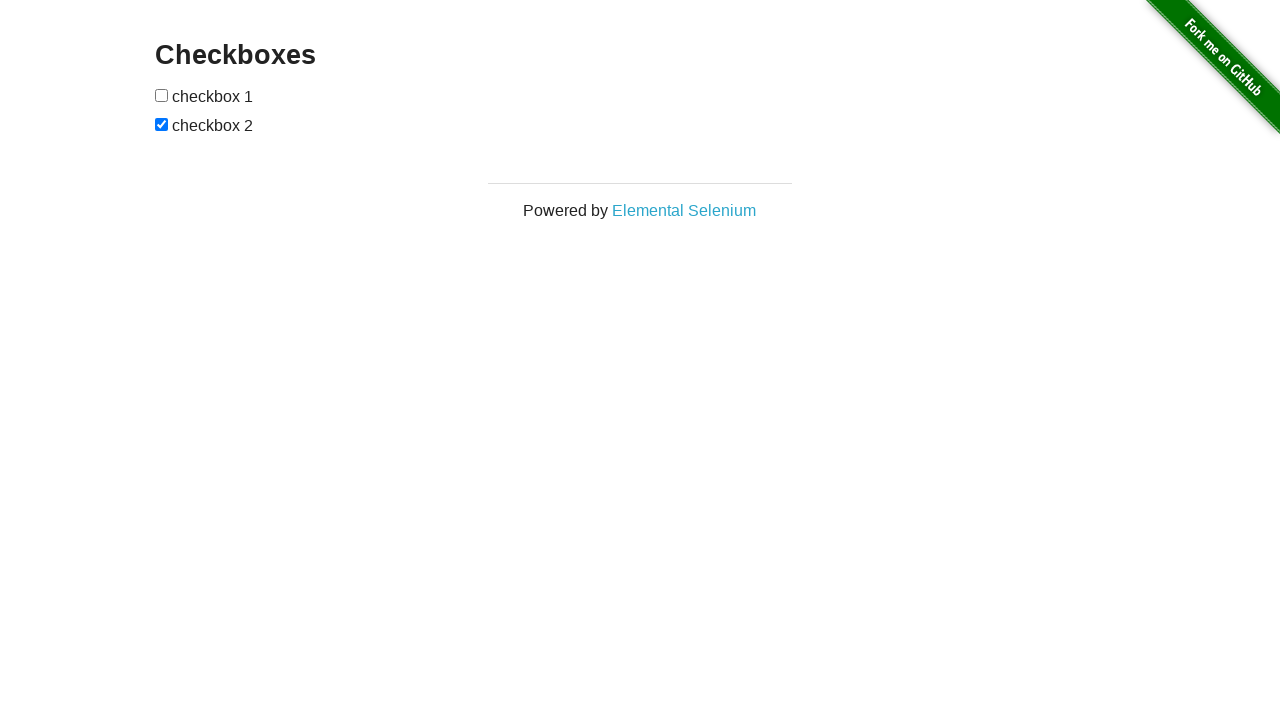

Located all checkbox elements on the page
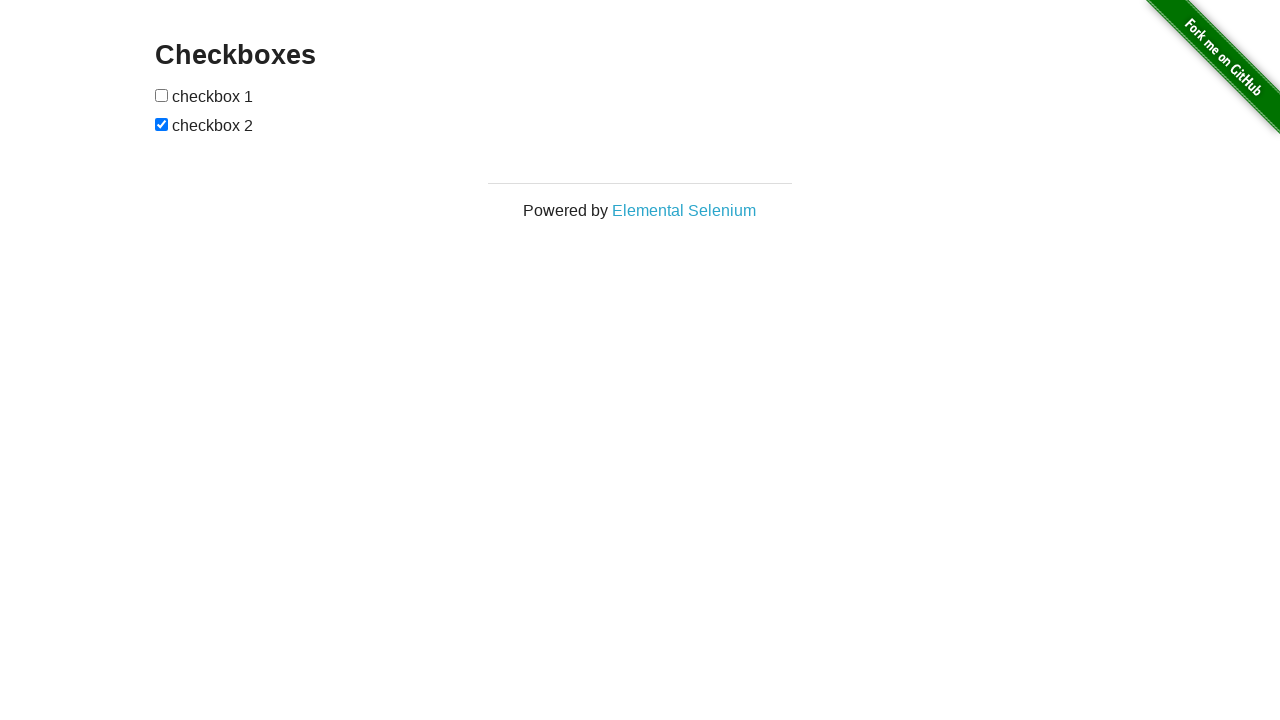

Verified that at least 2 checkboxes are present on the page
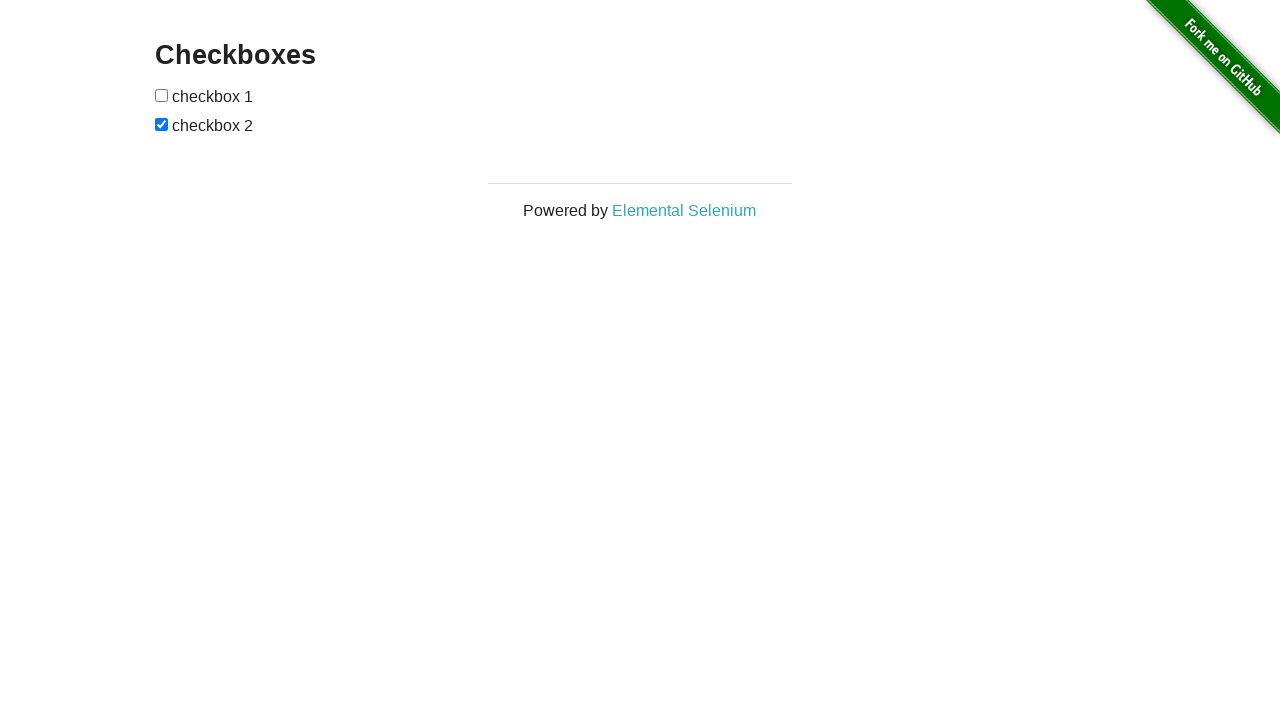

Retrieved the first checkbox element
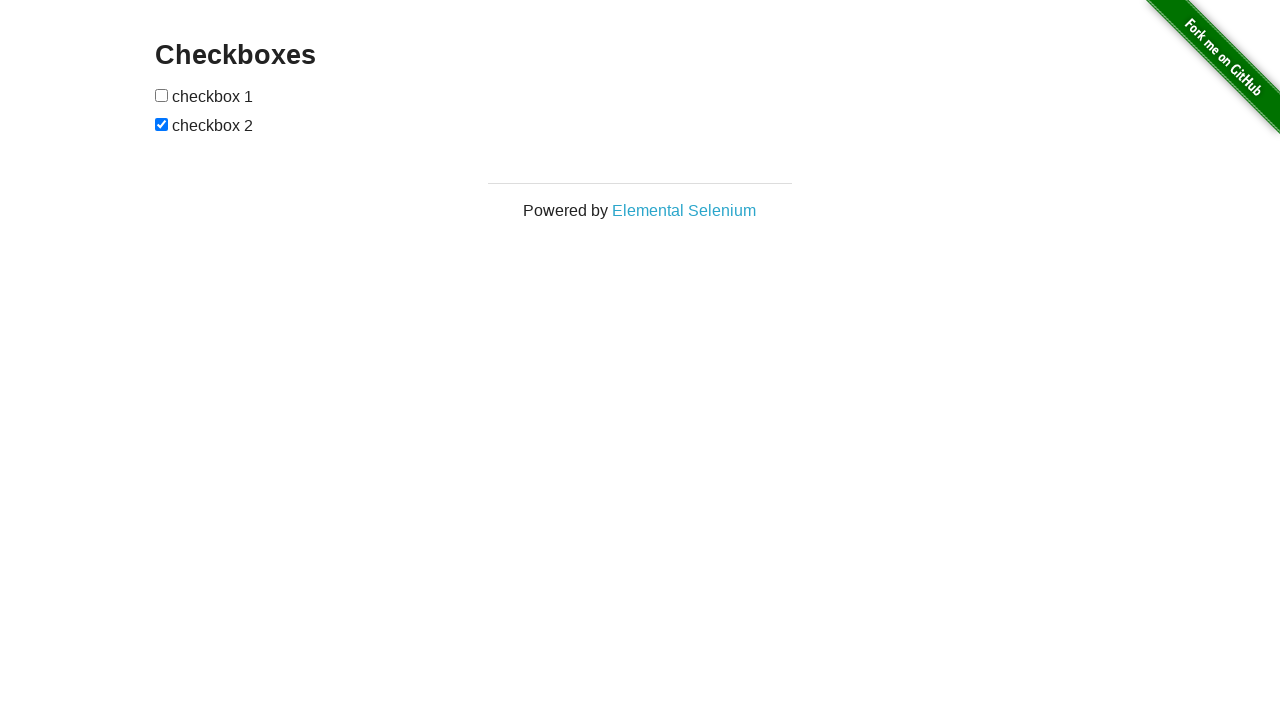

Verified that the first checkbox is not checked by default
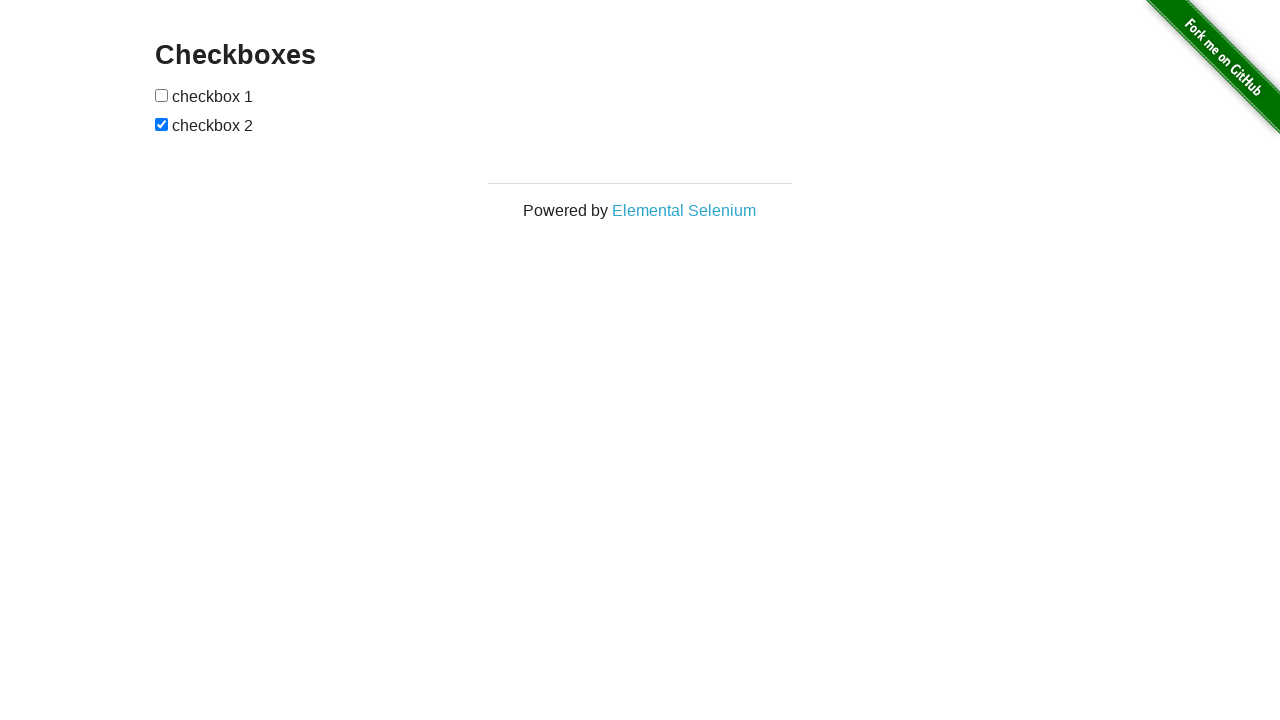

Retrieved the second checkbox element
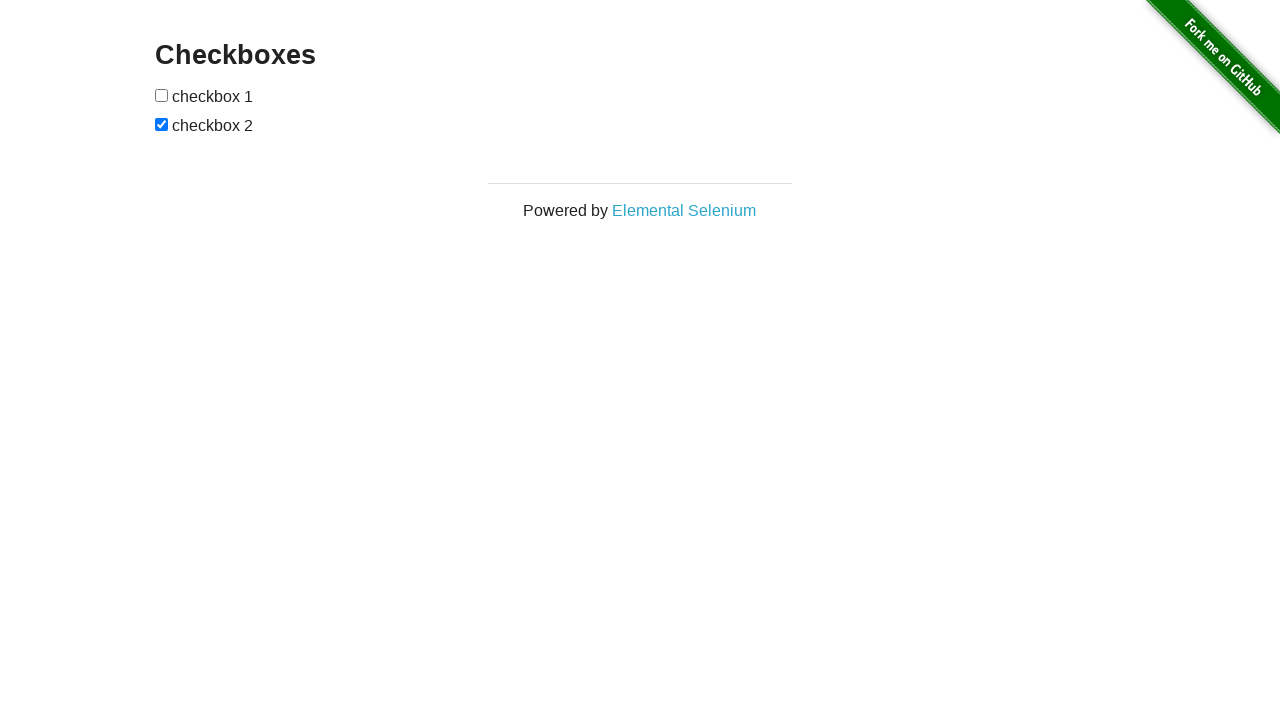

Verified that the second checkbox is checked by default
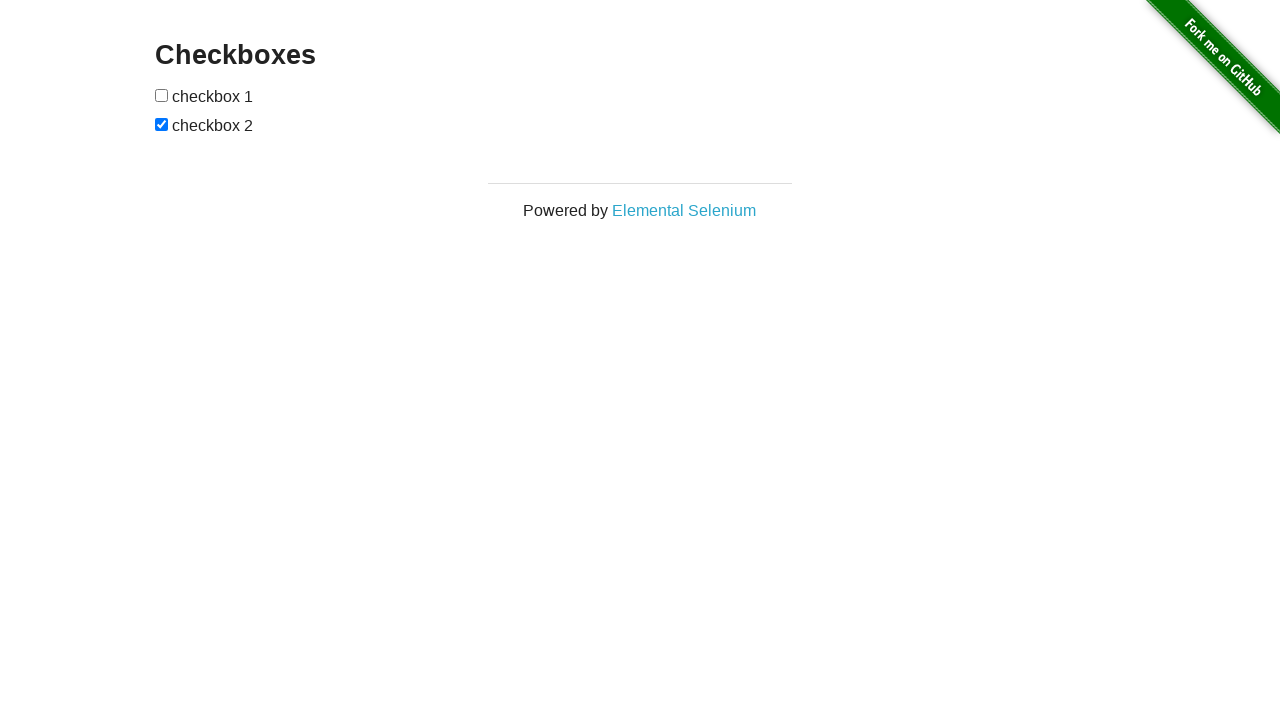

Clicked the first checkbox to check it at (162, 95) on input[type="checkbox"] >> nth=0
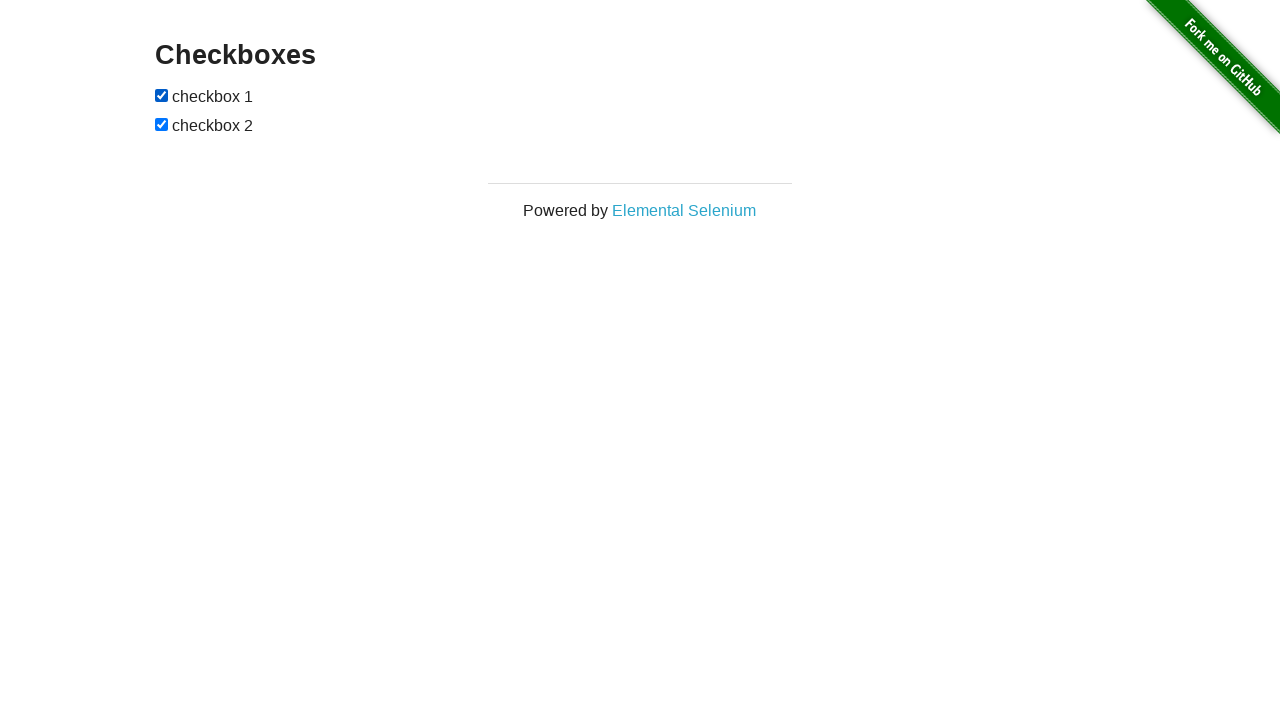

Verified that the first checkbox is now checked
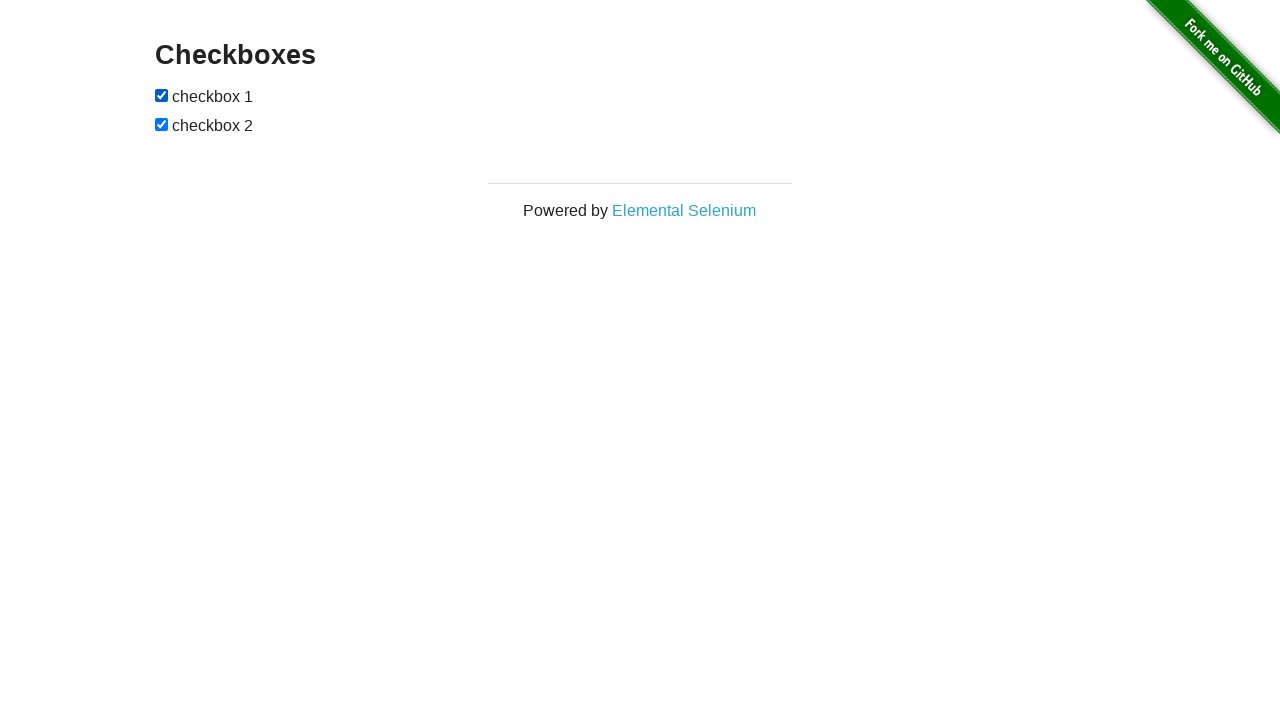

Clicked the second checkbox to uncheck it at (162, 124) on input[type="checkbox"] >> nth=1
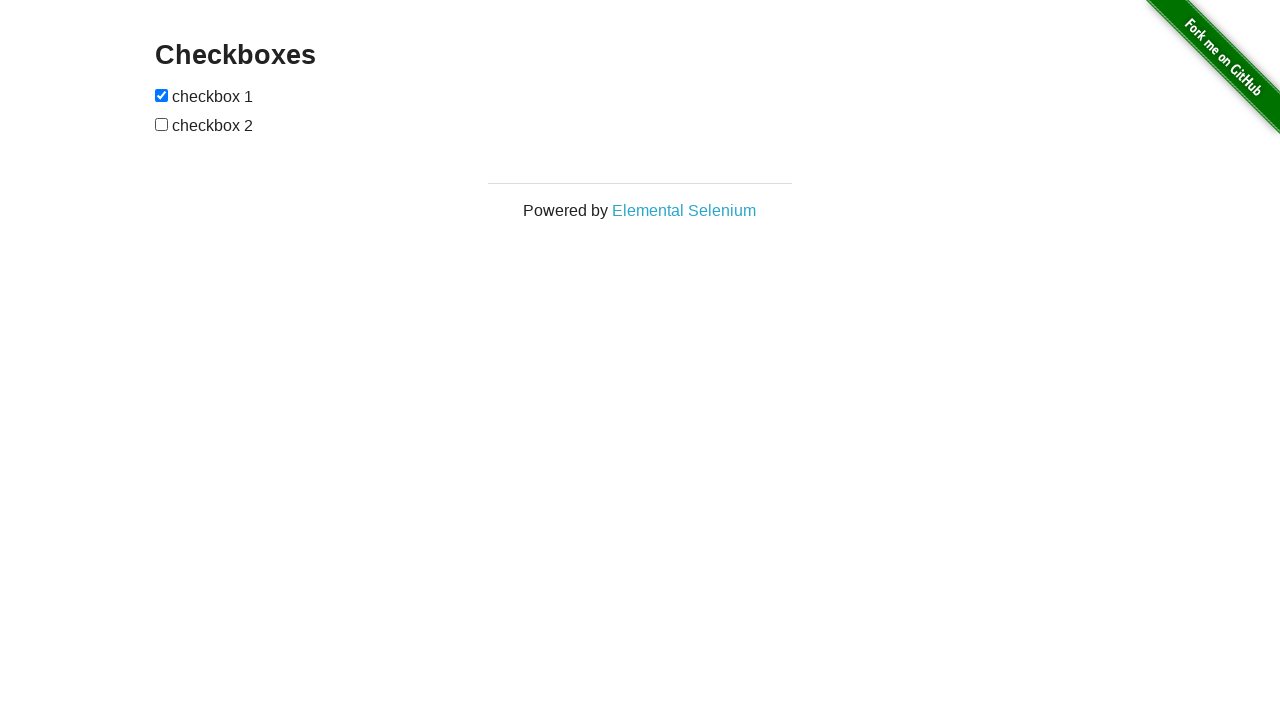

Verified that the second checkbox is now unchecked
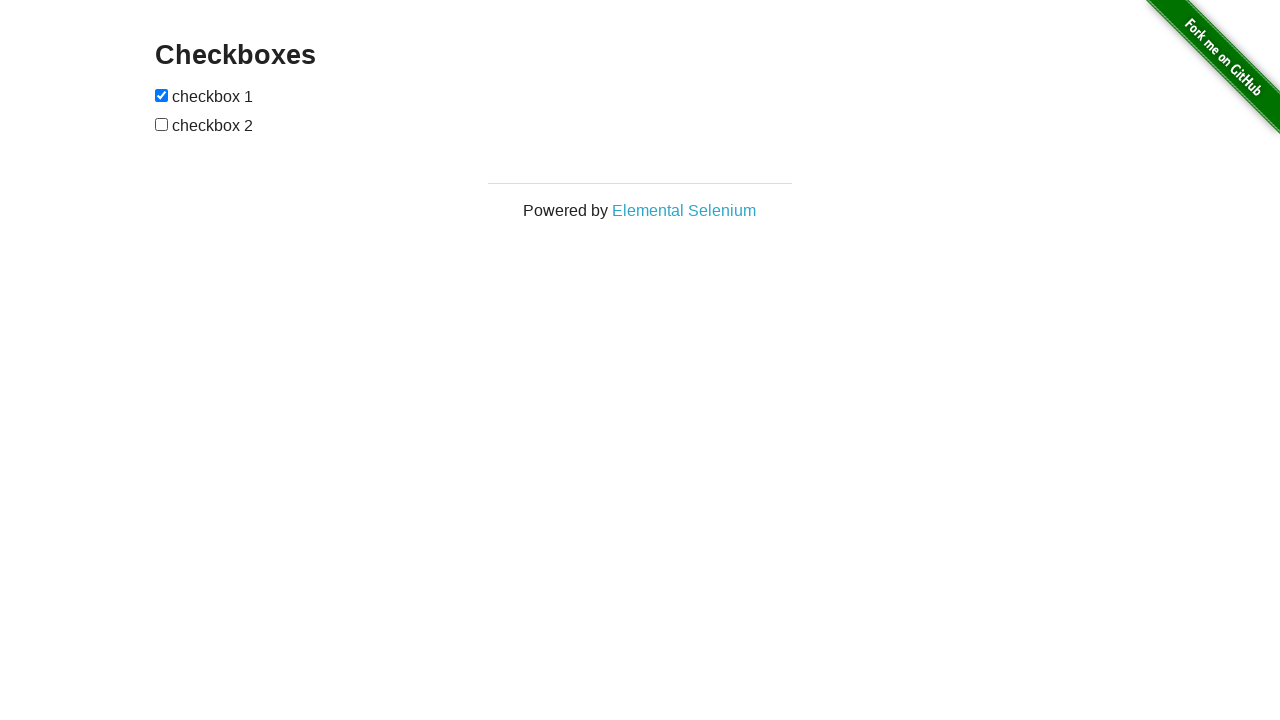

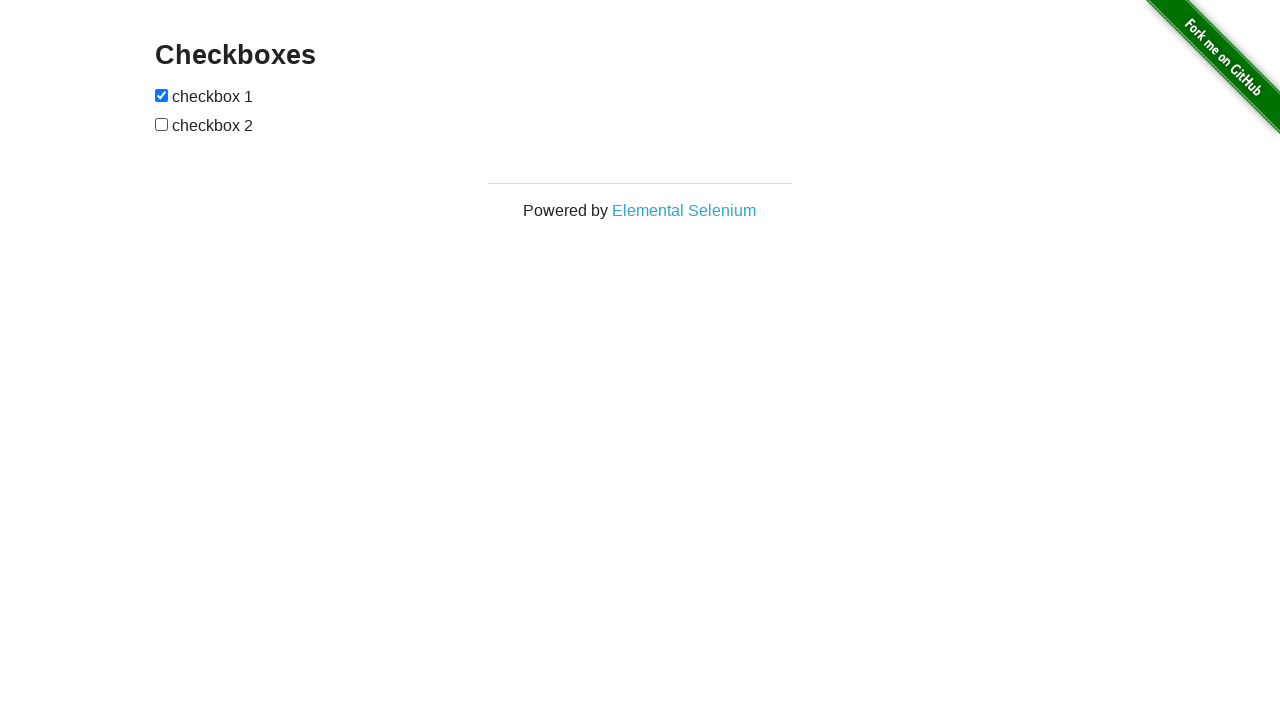